Tests window handling by clicking a link that opens a new window, switching to it, verifying its title, and switching back to the main window

Starting URL: https://practice.cydeo.com/windows

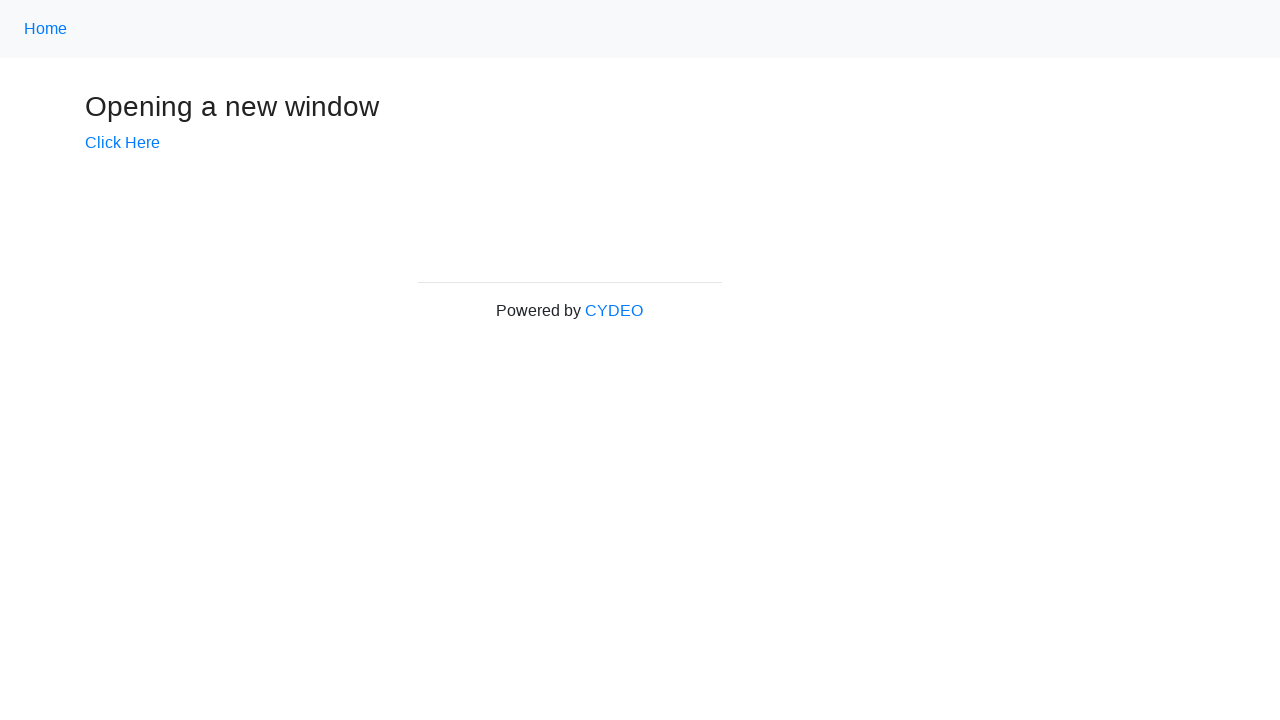

Verified initial page title is 'Windows'
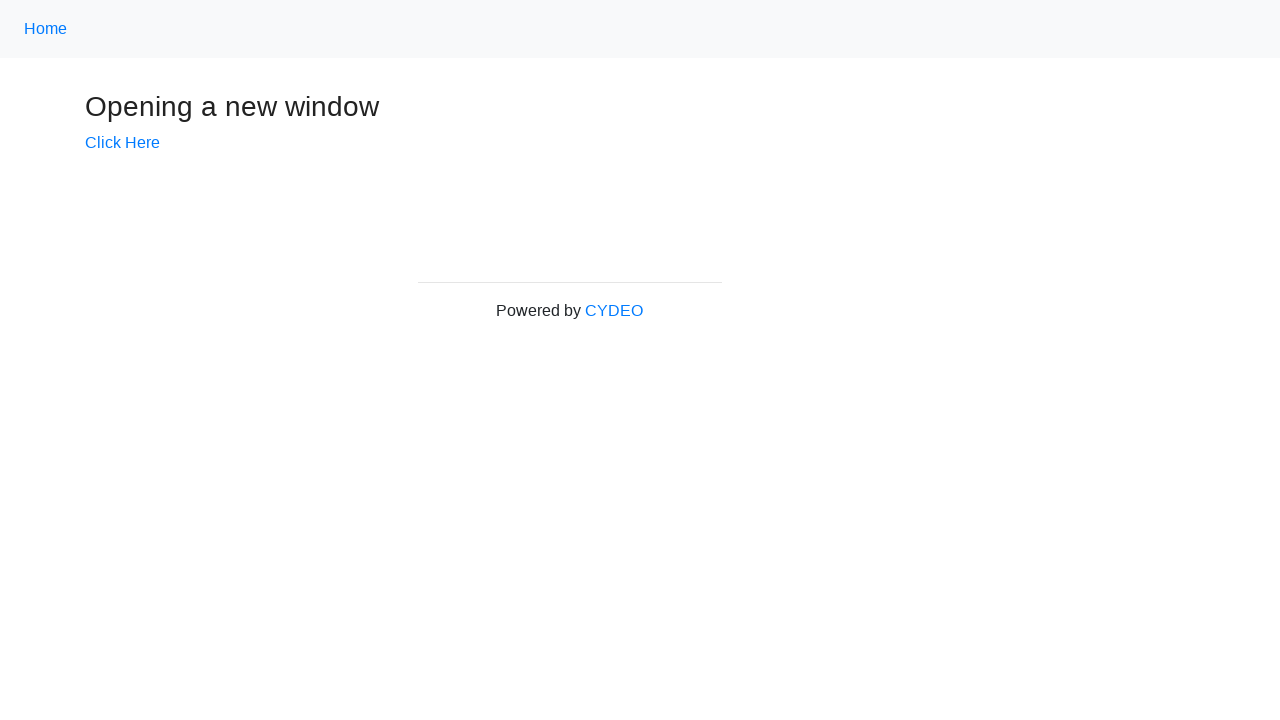

Stored main page context
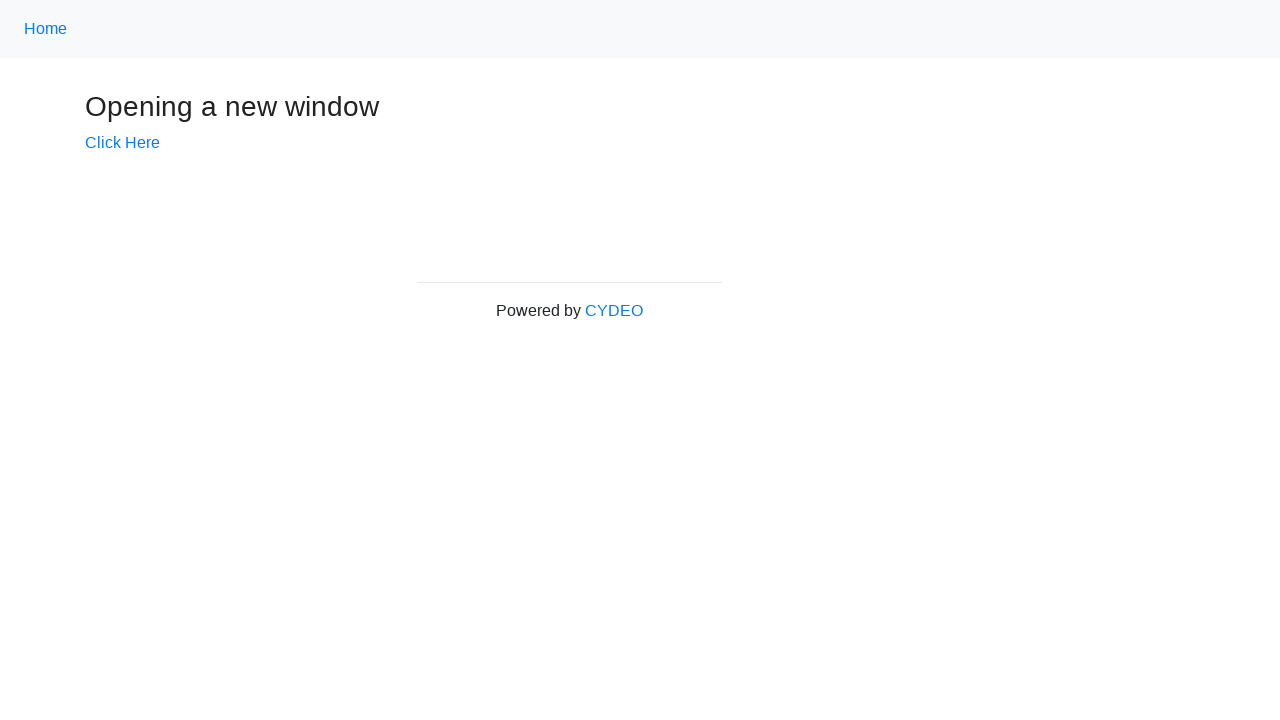

Clicked 'Click Here' link and intercepted new window popup at (122, 143) on text=Click Here
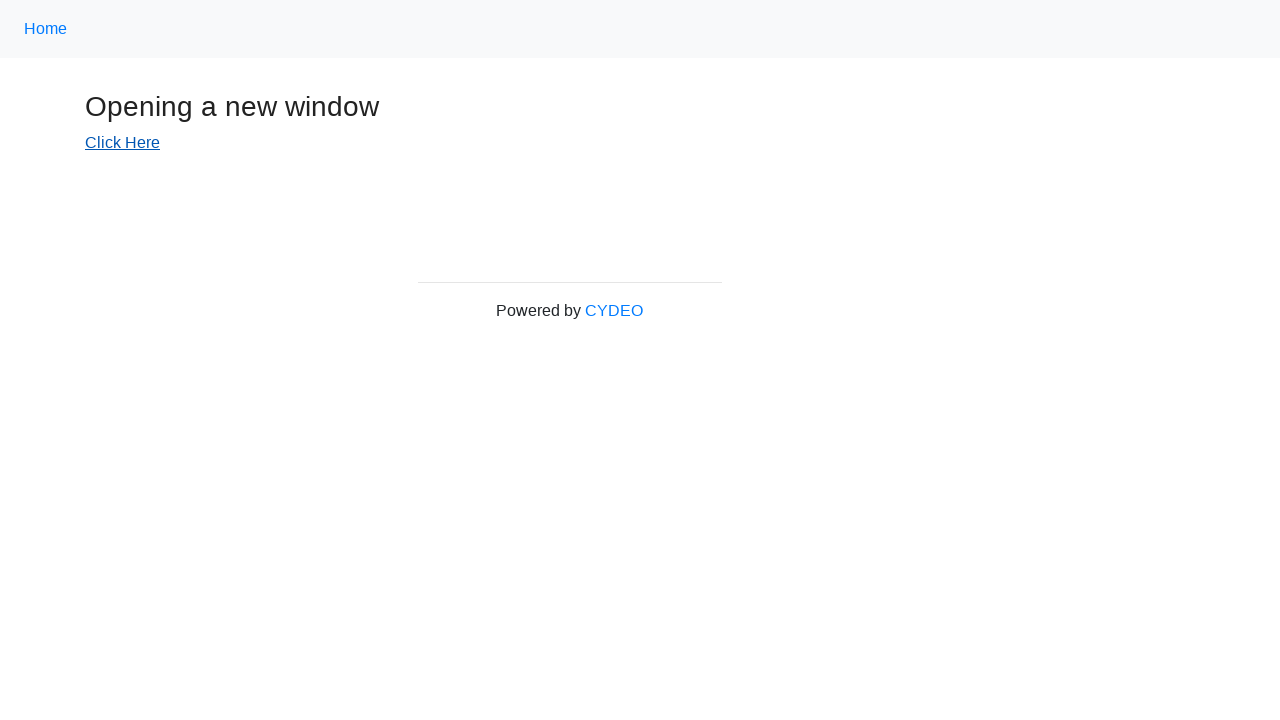

Retrieved new page instance from popup
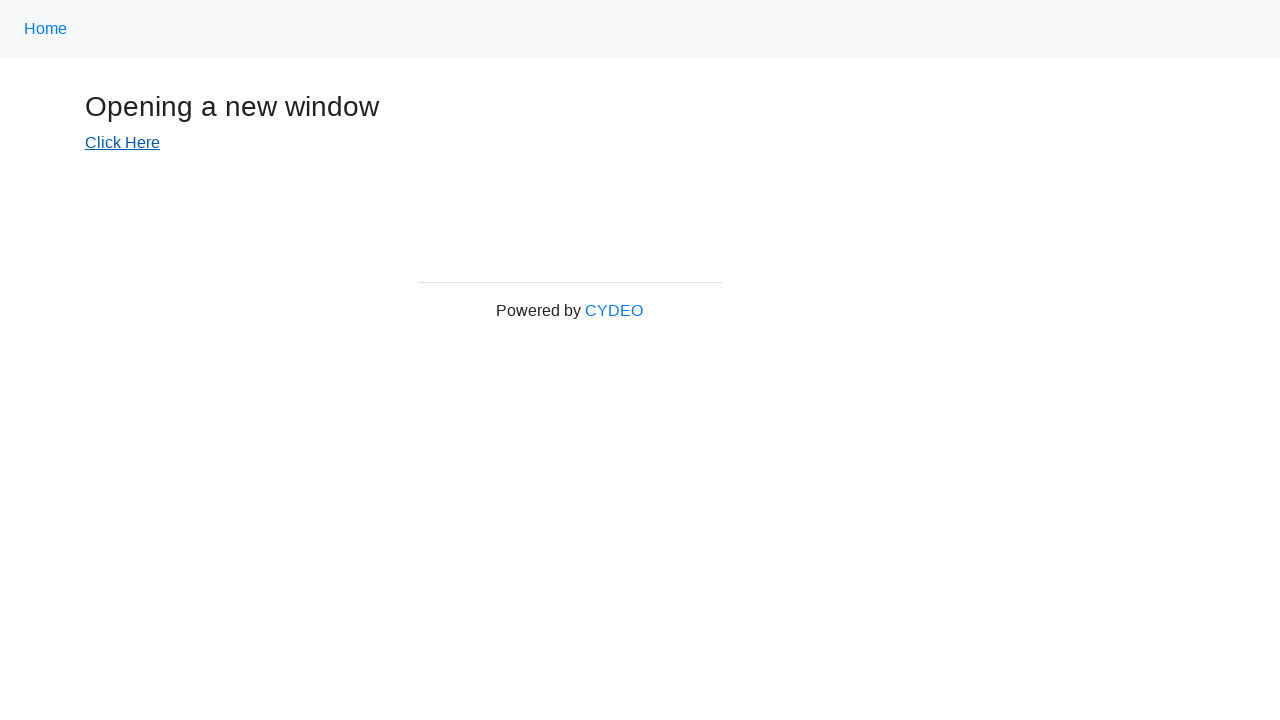

Verified new window title is 'New Window'
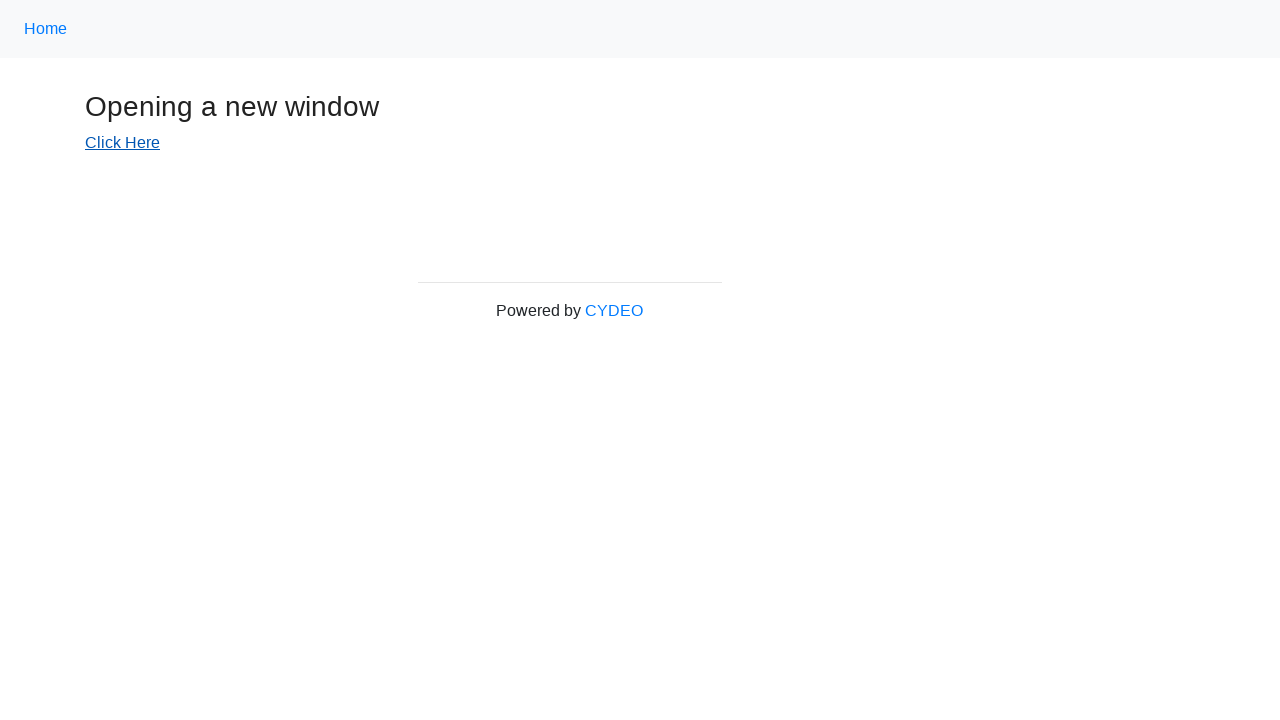

Switched back to main window and verified title is 'Windows'
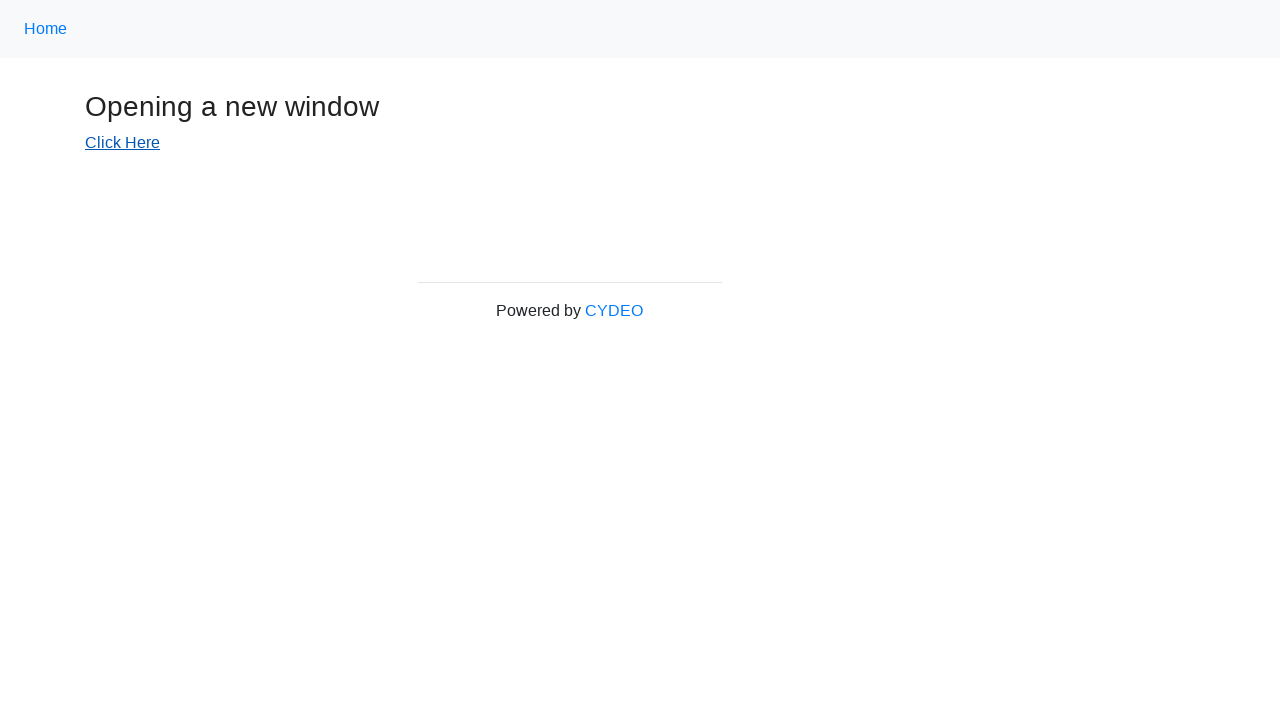

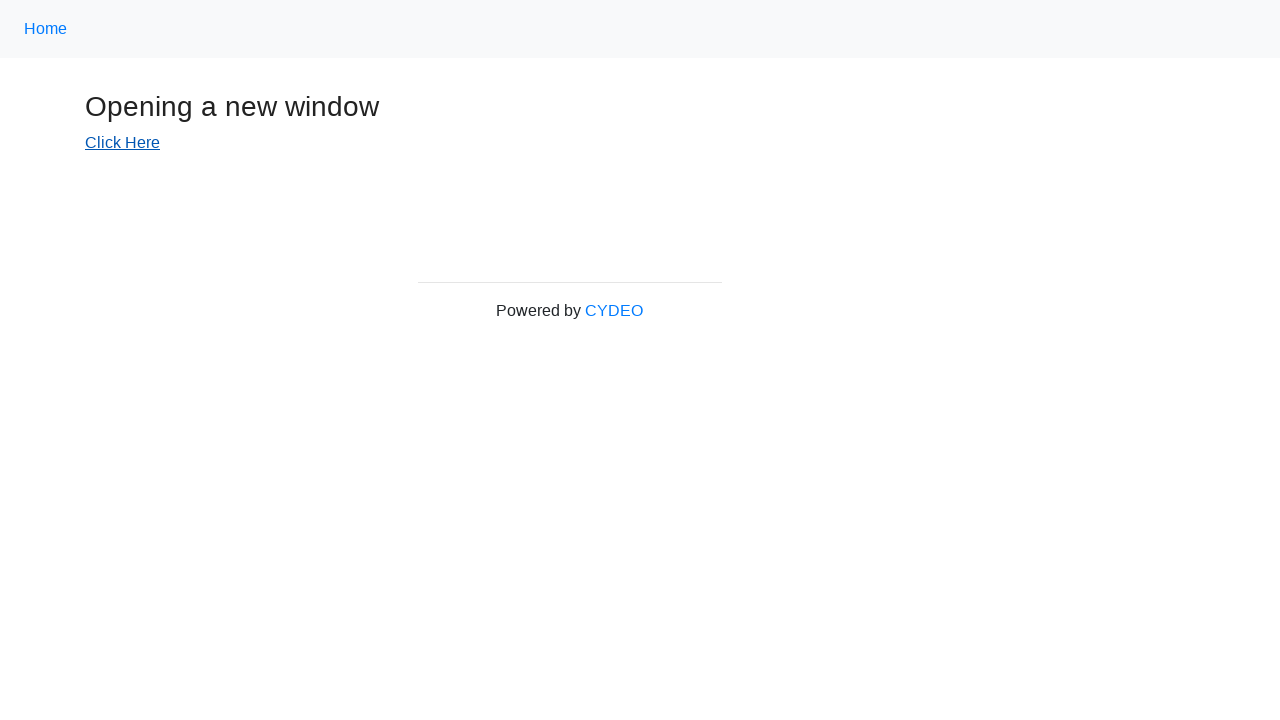